Tests radio button selection by clicking through three radio buttons and verifying each becomes selected

Starting URL: http://www.qaclickacademy.com/practice.php

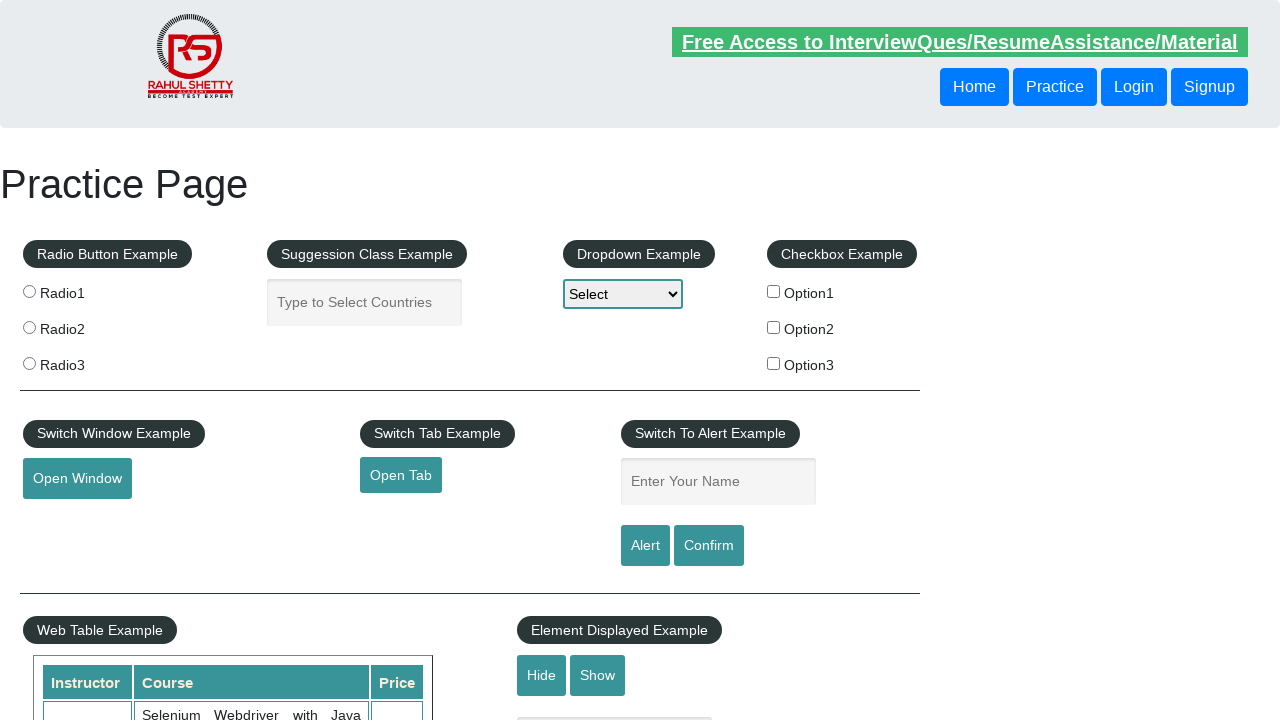

Navigated to QA Click Academy practice page
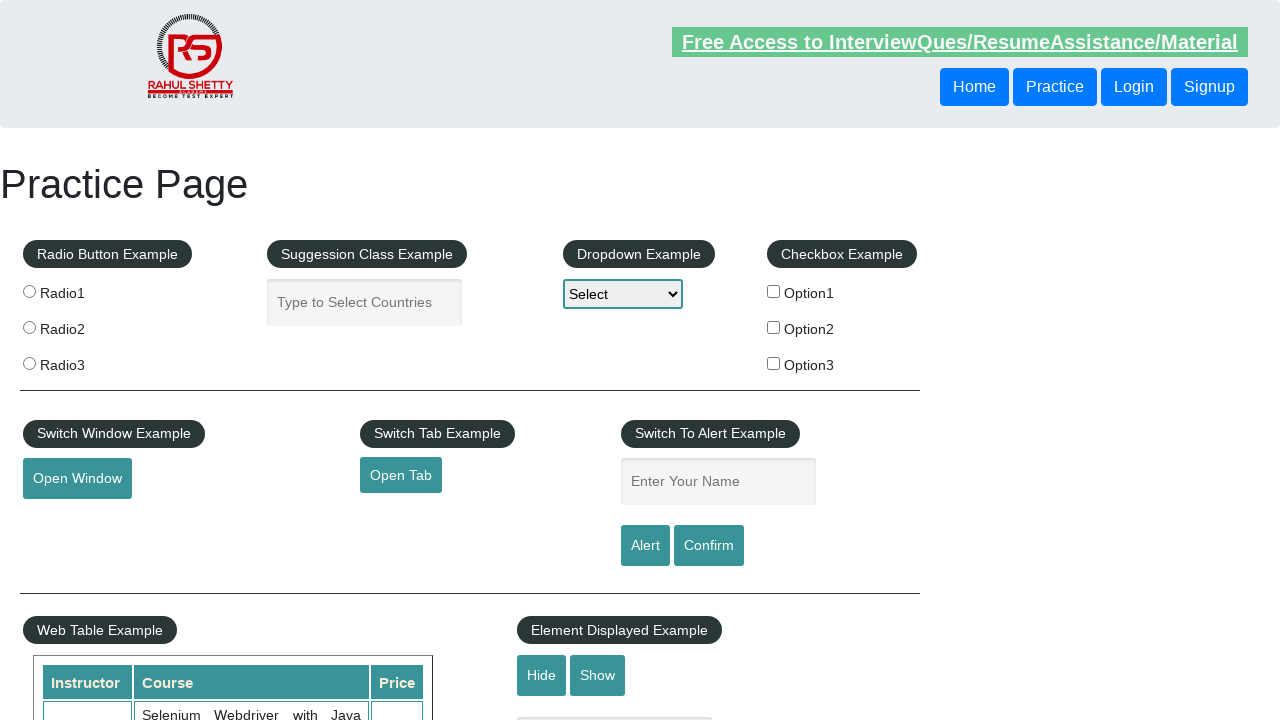

Clicked first radio button at (29, 291) on xpath=//div[@id='radio-btn-example']/fieldset/label[1]/input
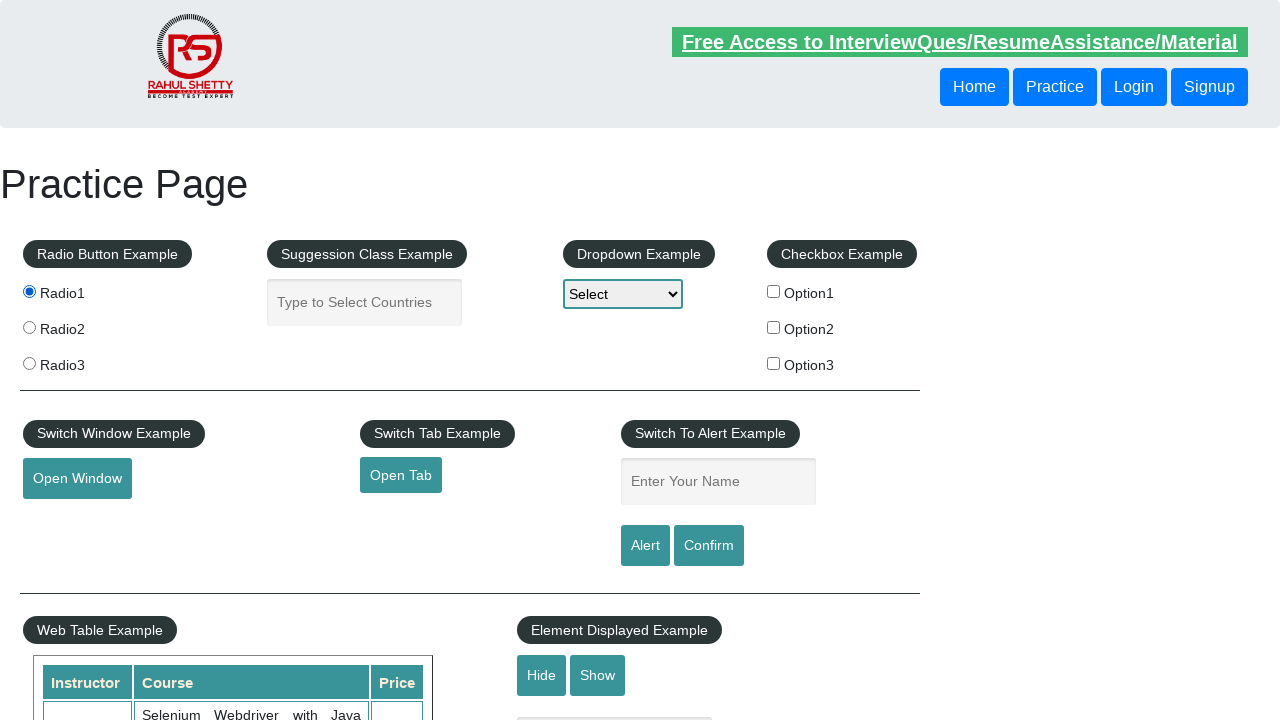

Clicked second radio button at (29, 327) on xpath=//div[@id='radio-btn-example']/fieldset/label[2]/input
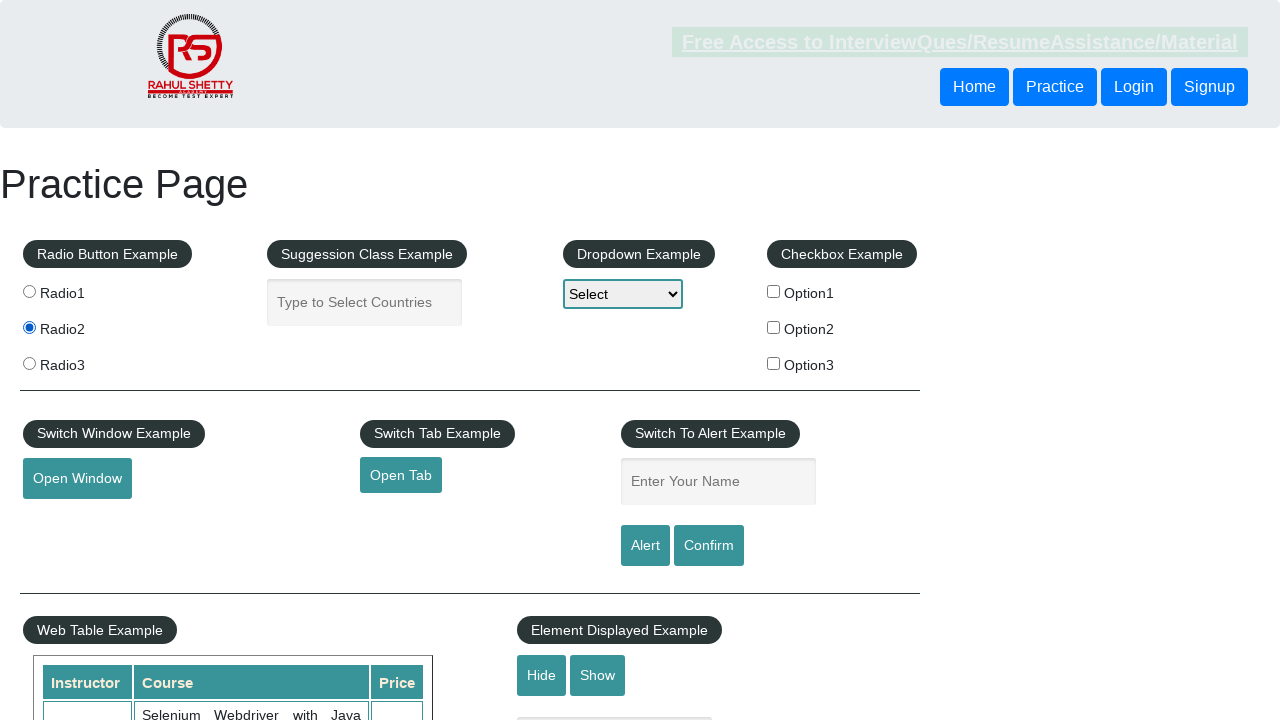

Clicked third radio button at (29, 363) on xpath=//div[@id='radio-btn-example']/fieldset/label[3]/input
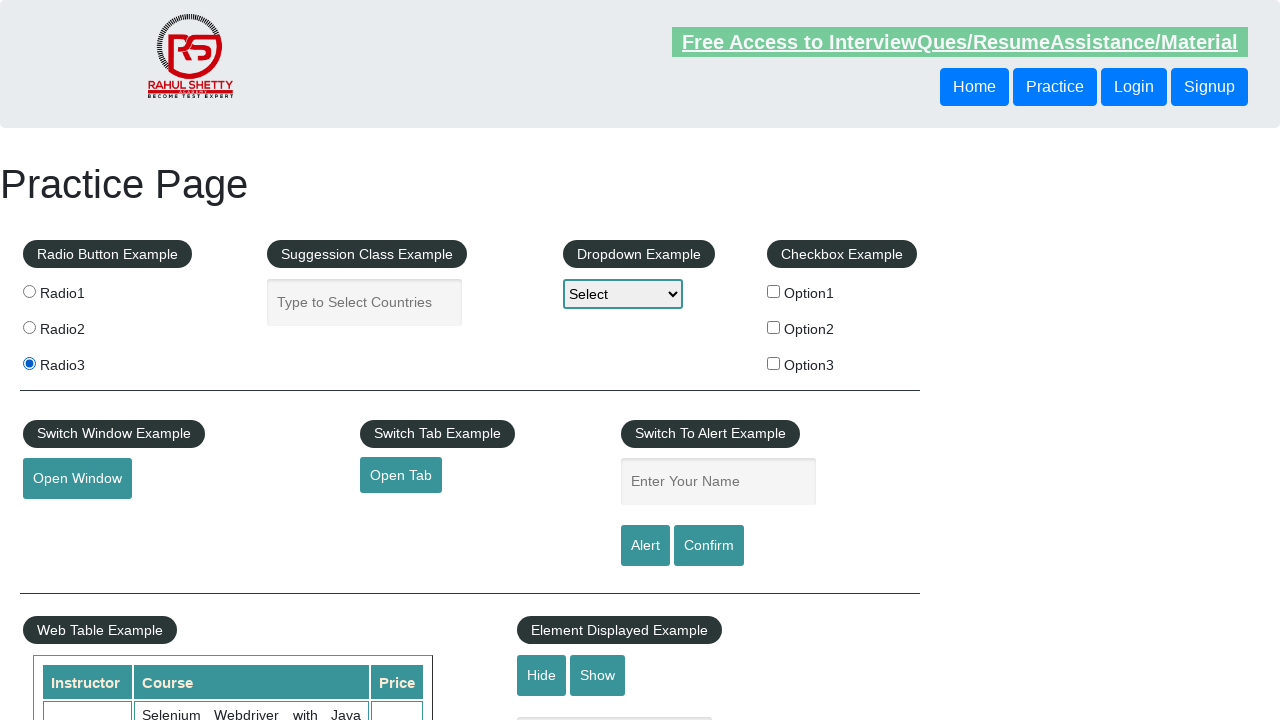

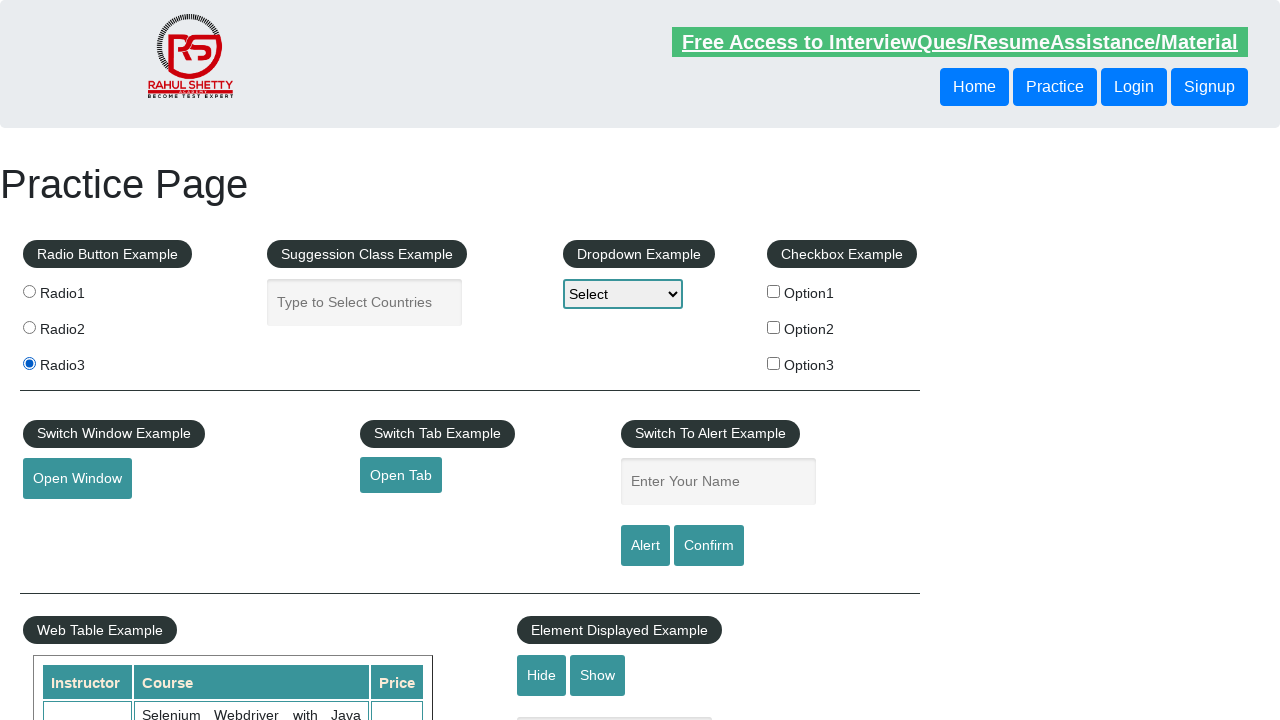